Tests registration form validation by submitting empty fields and verifying error messages

Starting URL: https://alada.vn/tai-khoan/dang-ky.html

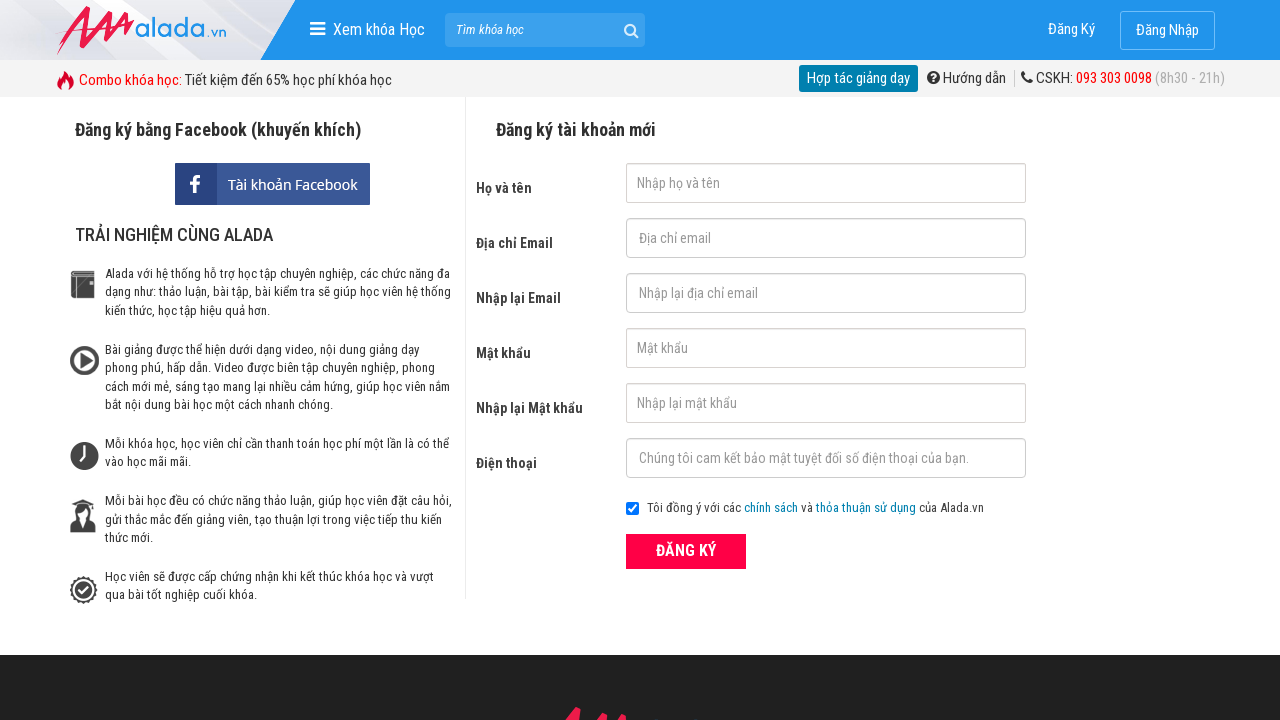

Cleared first name field on #txtFirstname
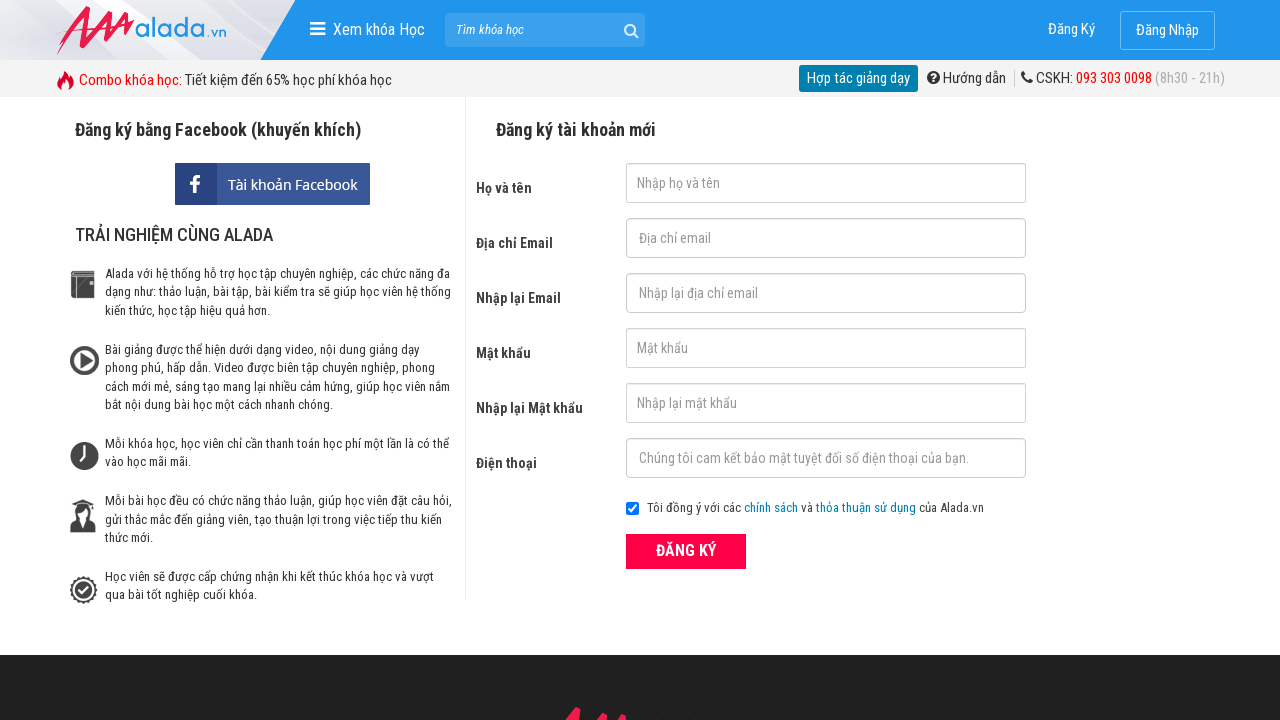

Cleared email field on #txtEmail
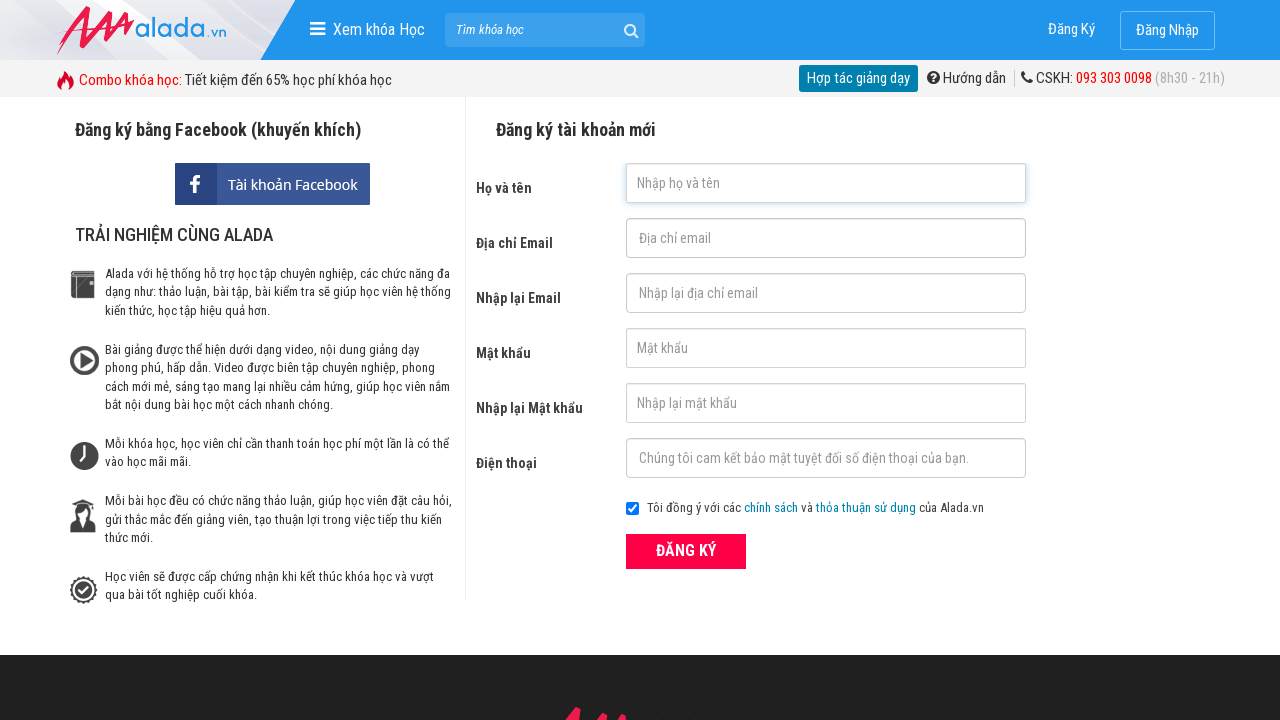

Cleared confirm email field on #txtCEmail
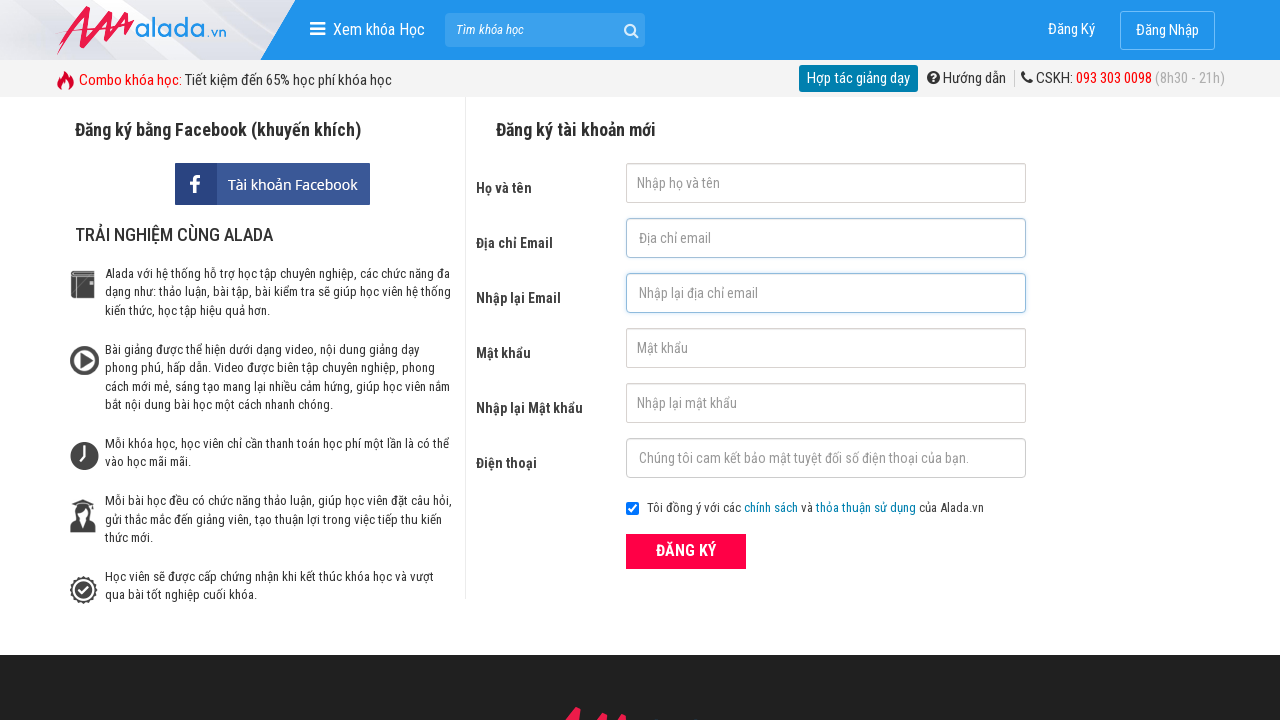

Cleared password field on #txtPassword
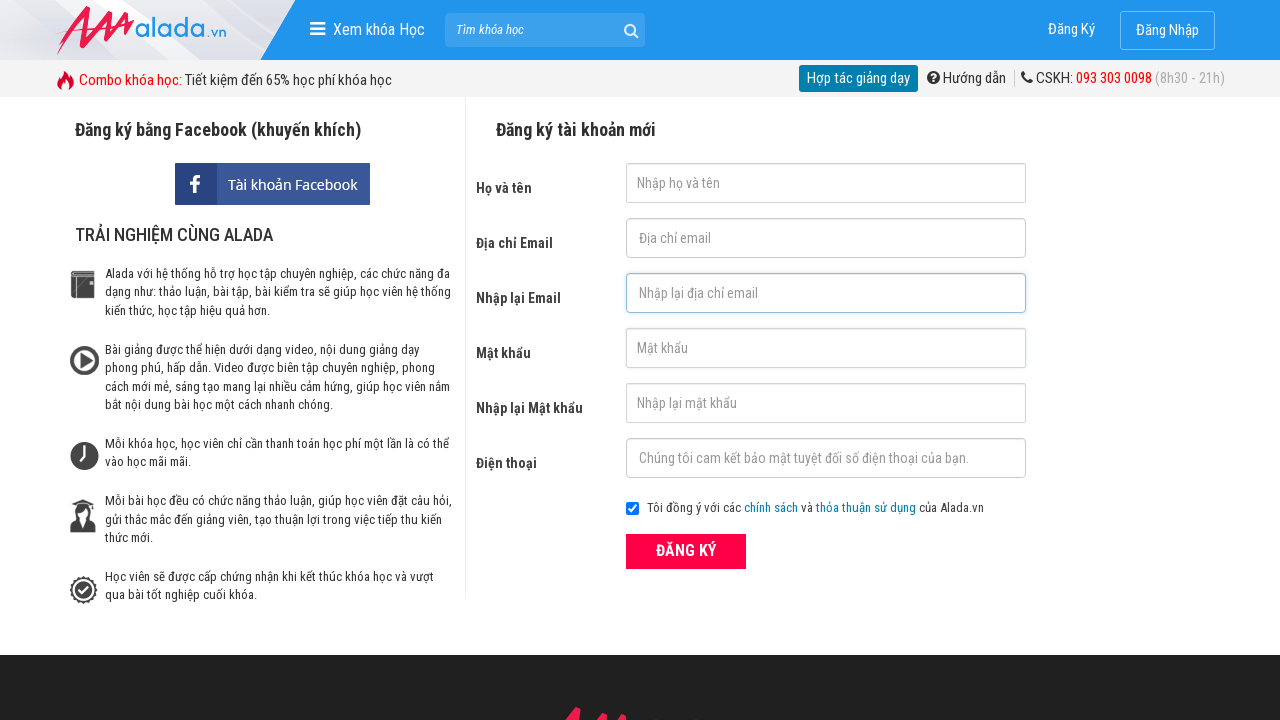

Cleared confirm password field on #txtCPassword
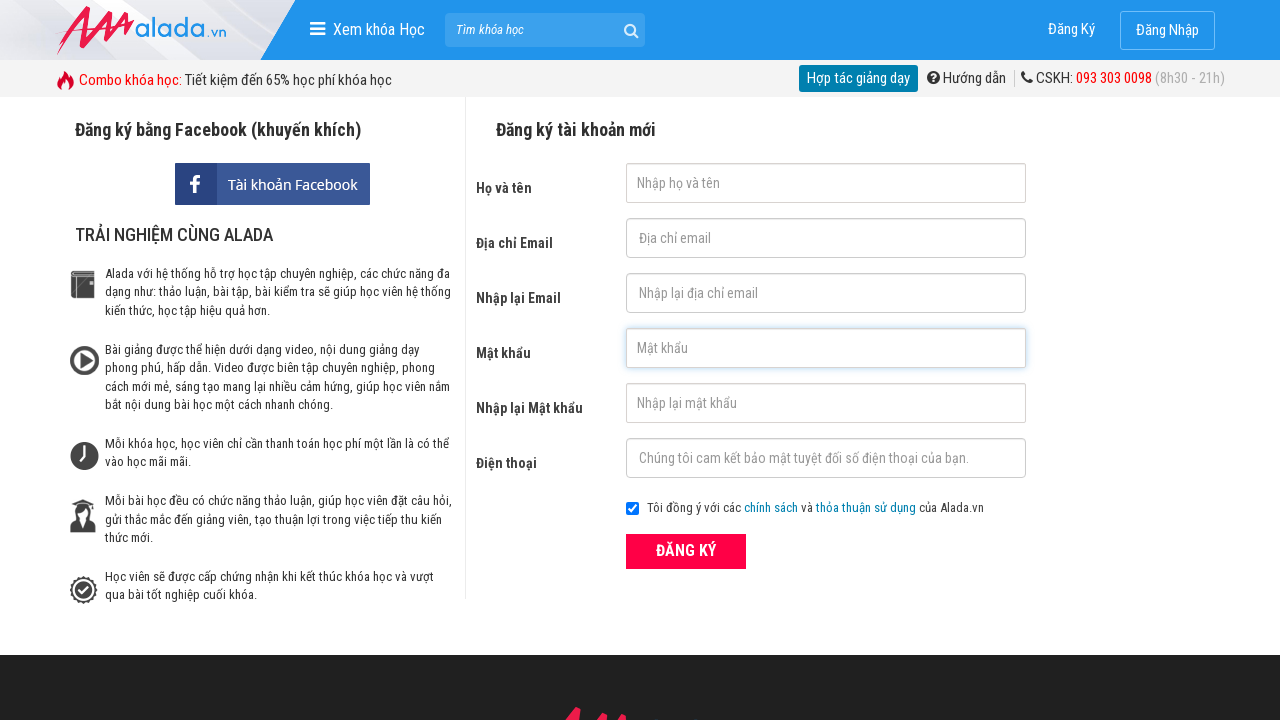

Cleared phone field on #txtPhone
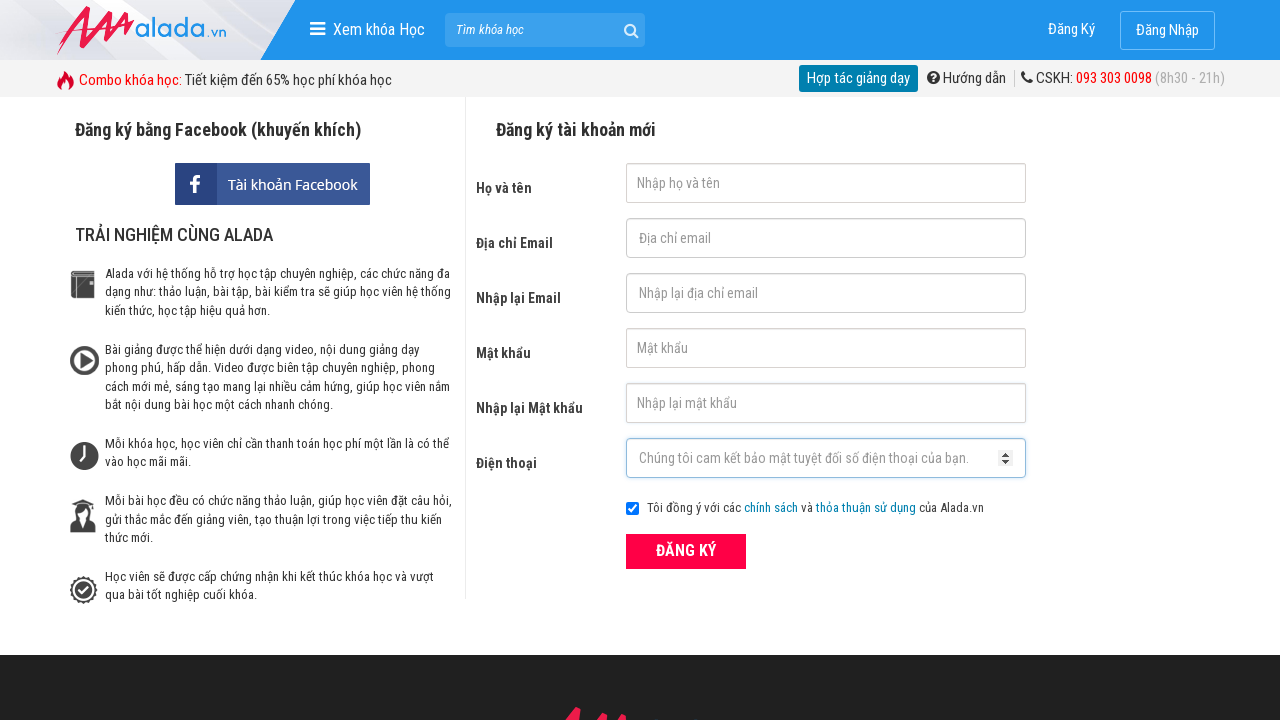

Clicked submit button to trigger form validation with empty fields at (686, 551) on button[type='submit']
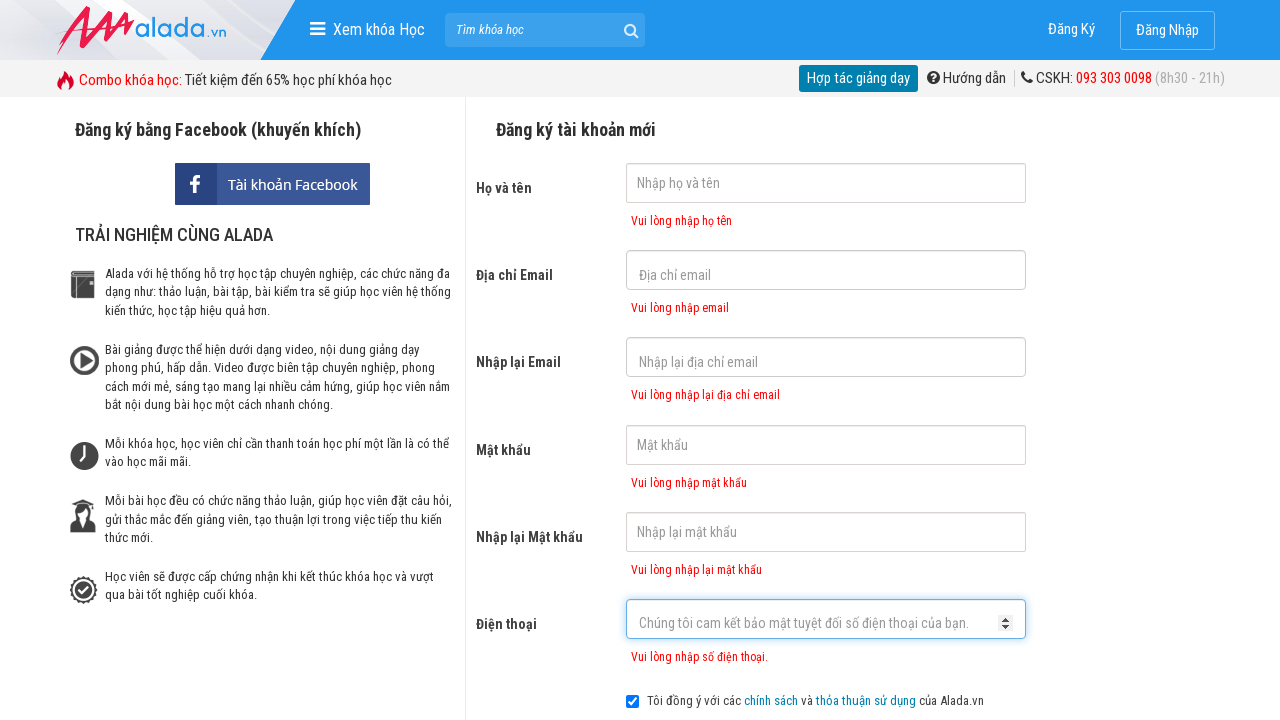

First name error message appeared, validation triggered successfully
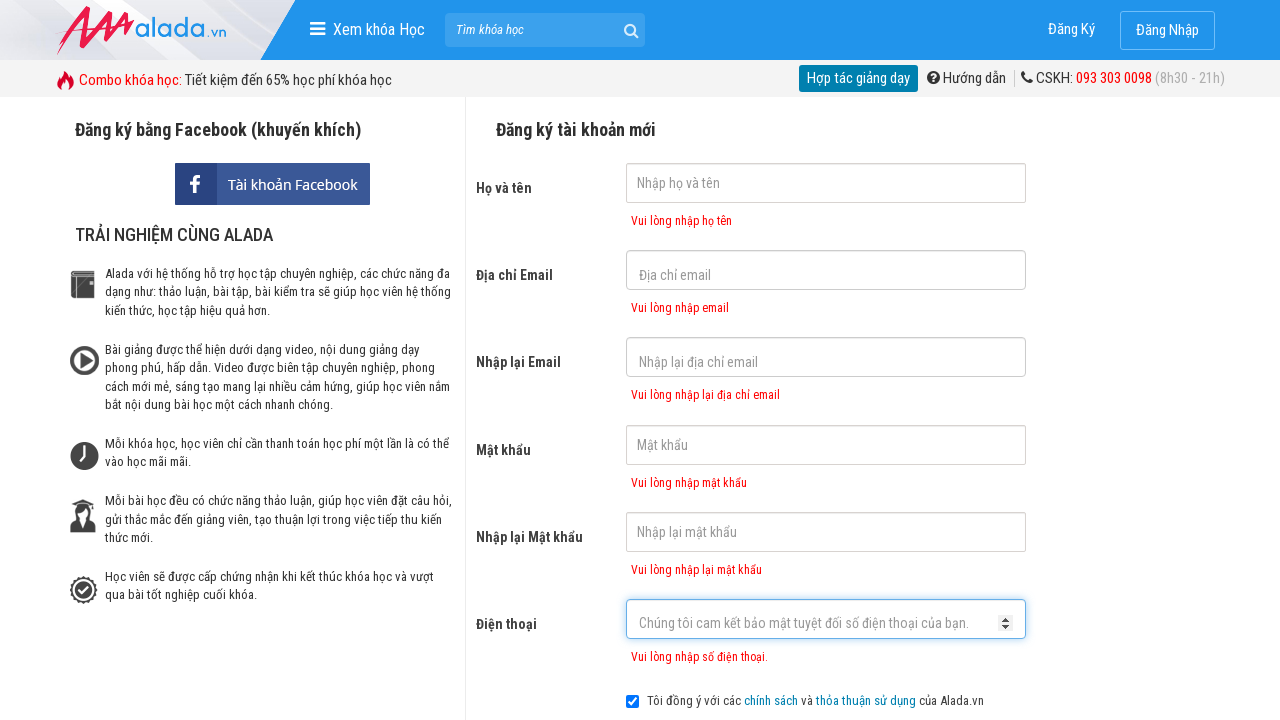

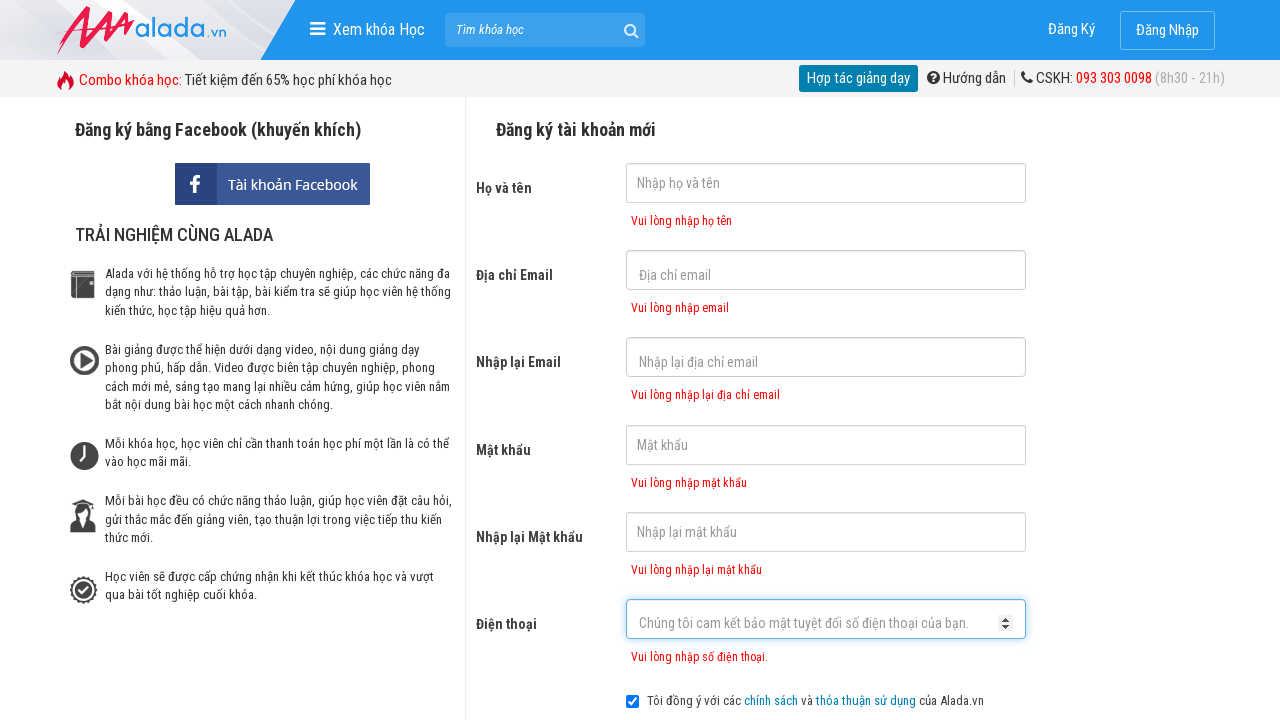